Tests hover functionality by hovering over an avatar image and verifying that the caption/additional information becomes visible

Starting URL: http://the-internet.herokuapp.com/hovers

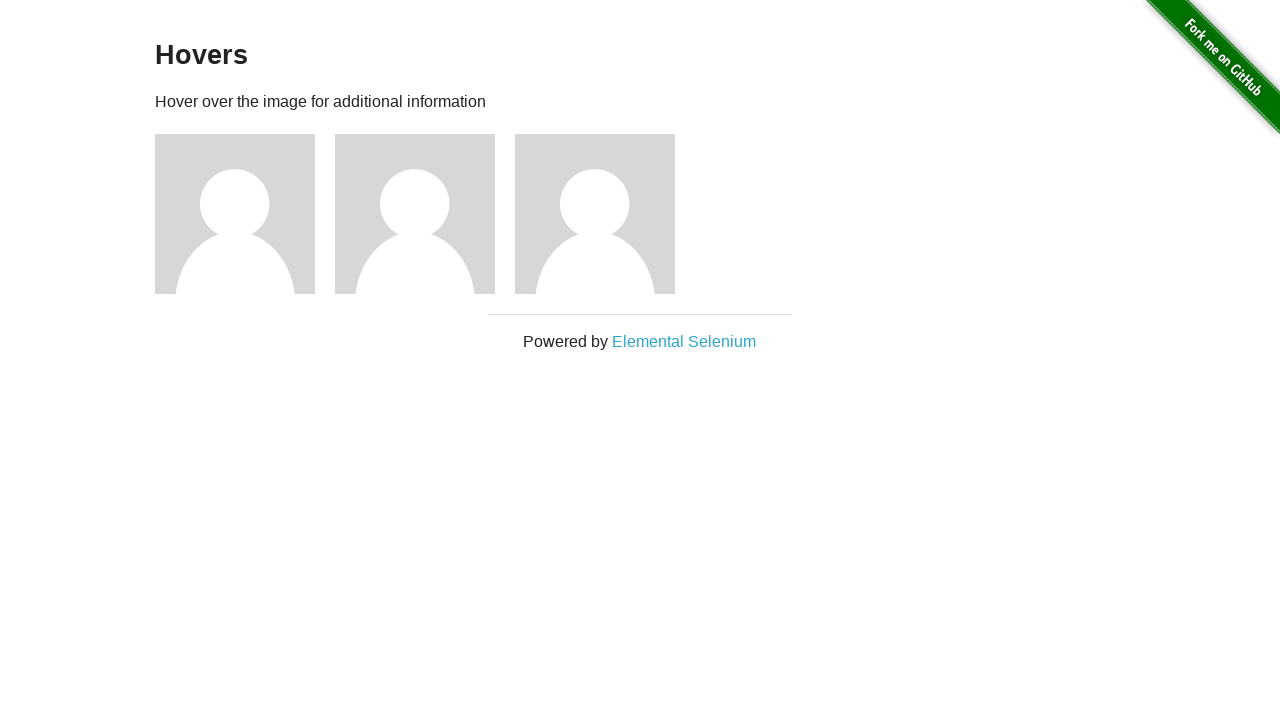

Located the first avatar figure element
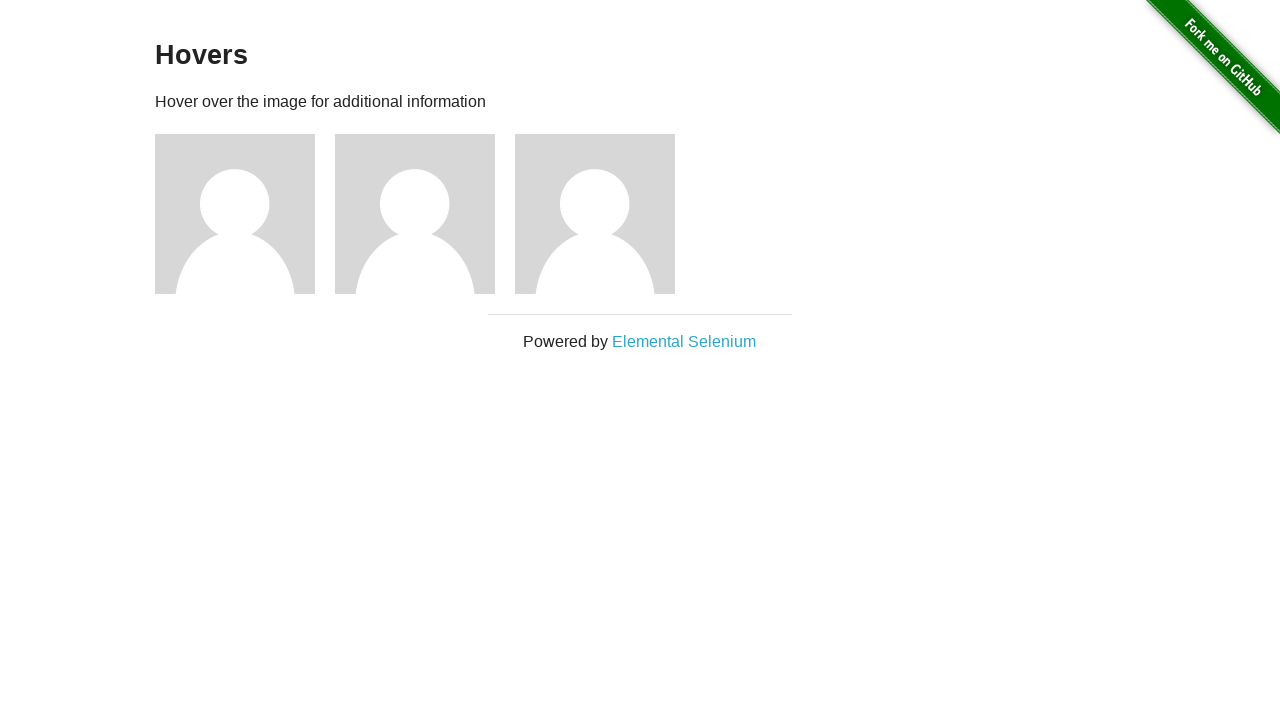

Hovered over the avatar image at (245, 214) on .figure >> nth=0
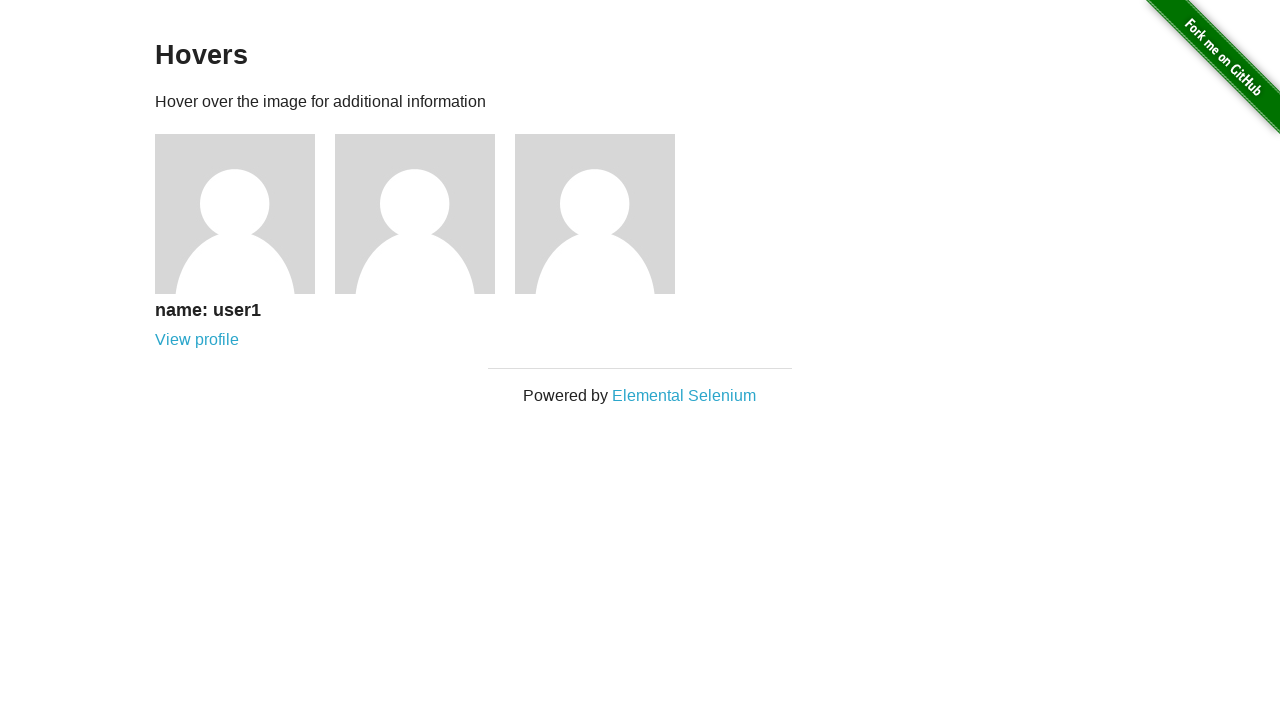

Waited for figcaption to become visible
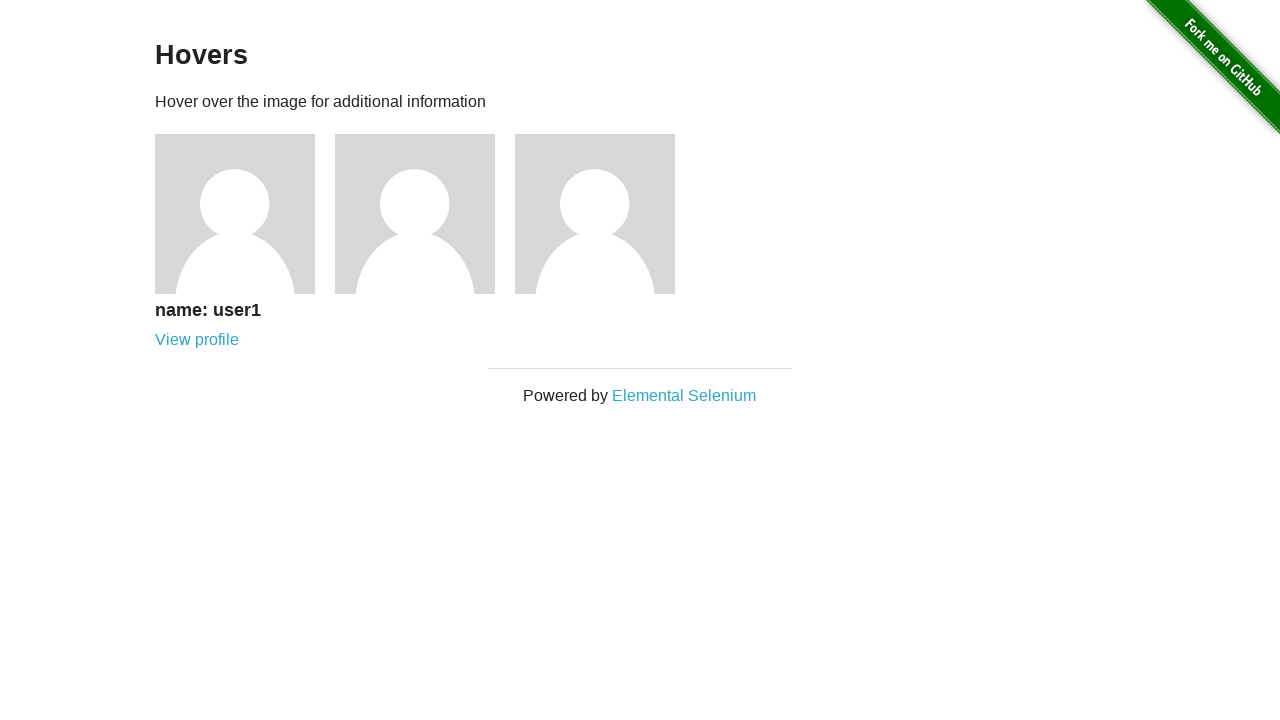

Asserted that the figcaption is visible
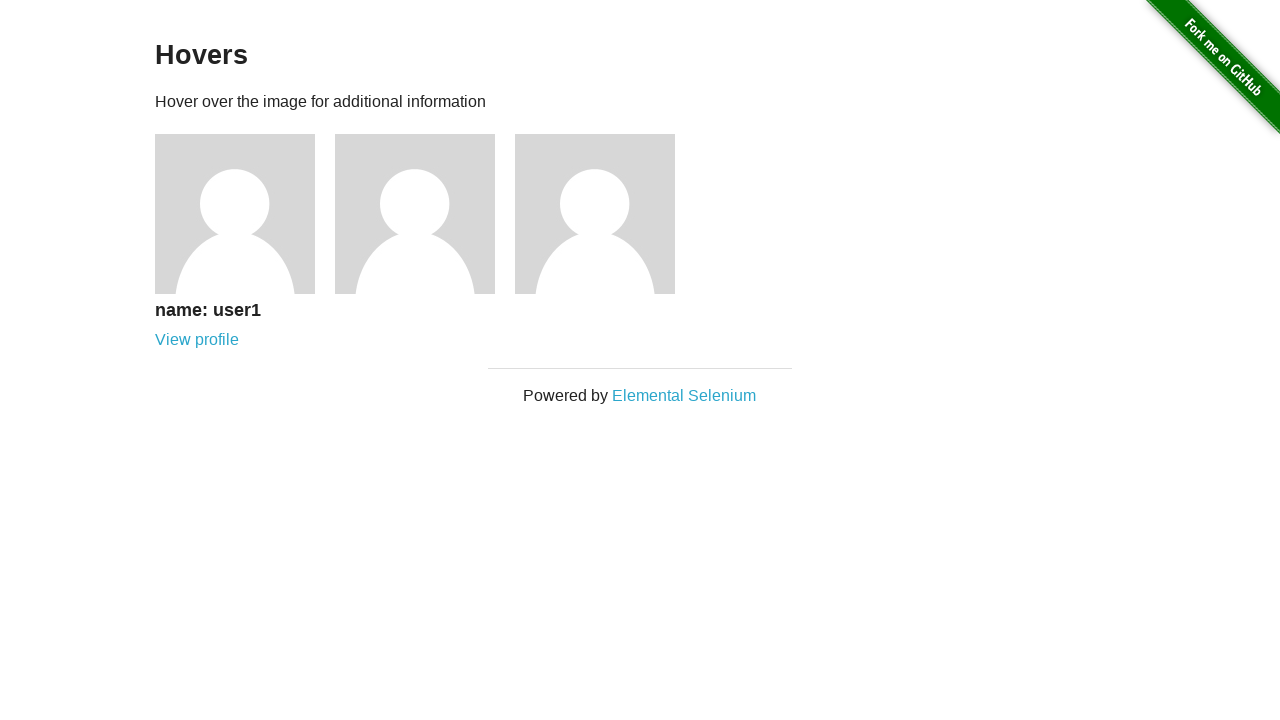

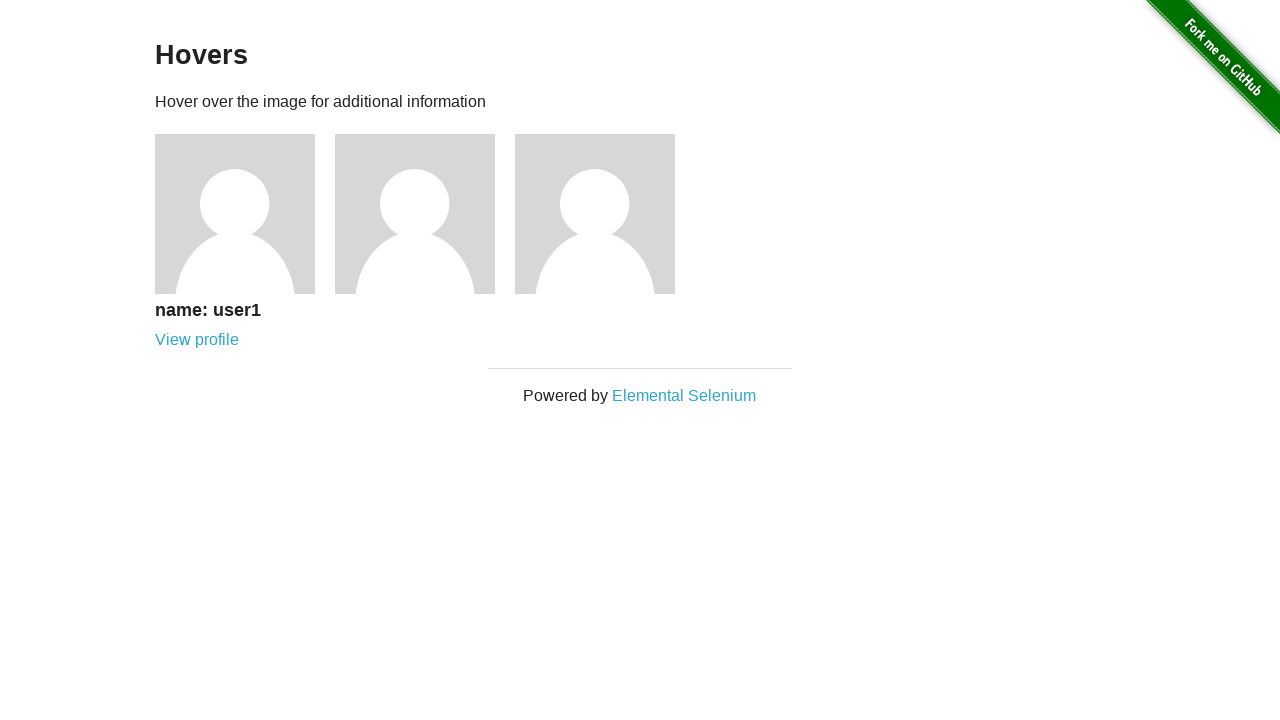